Tests radio button selection functionality on a static page by clicking on different radio buttons

Starting URL: https://chroma-tech-academy.mexil.it/static_page/

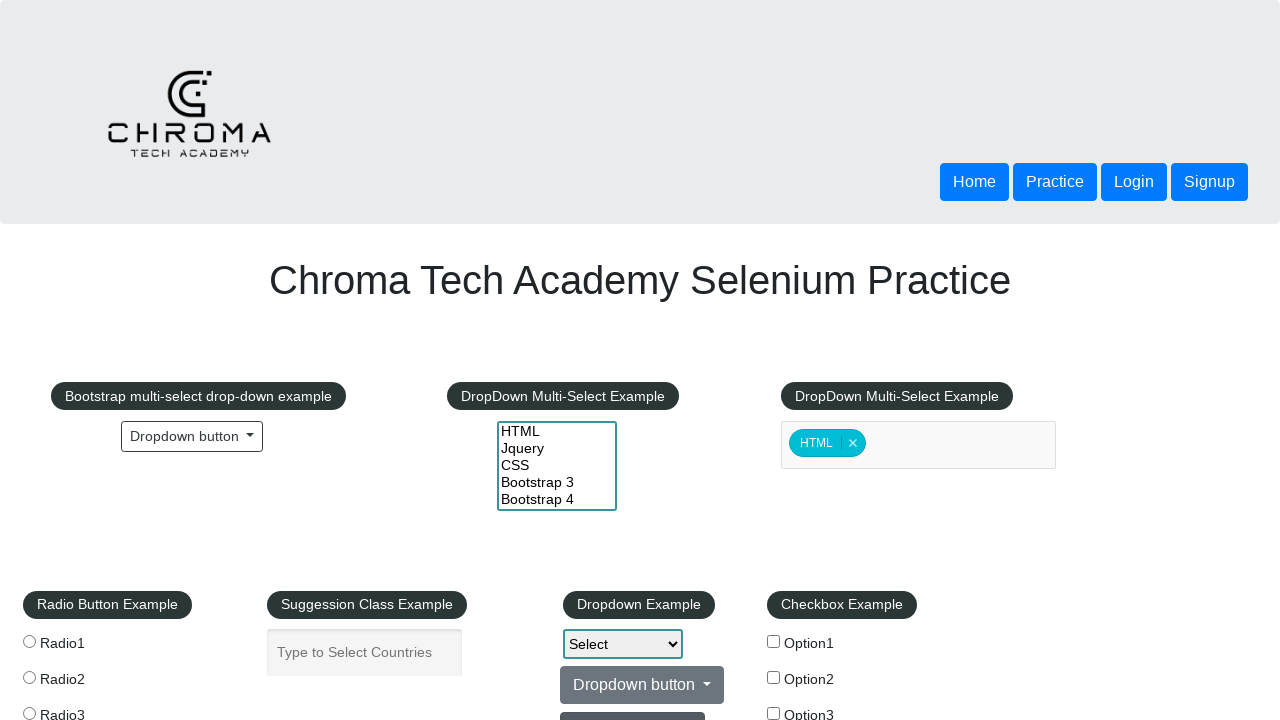

Clicked first radio button (radio1) at (29, 642) on input[value='radio1']
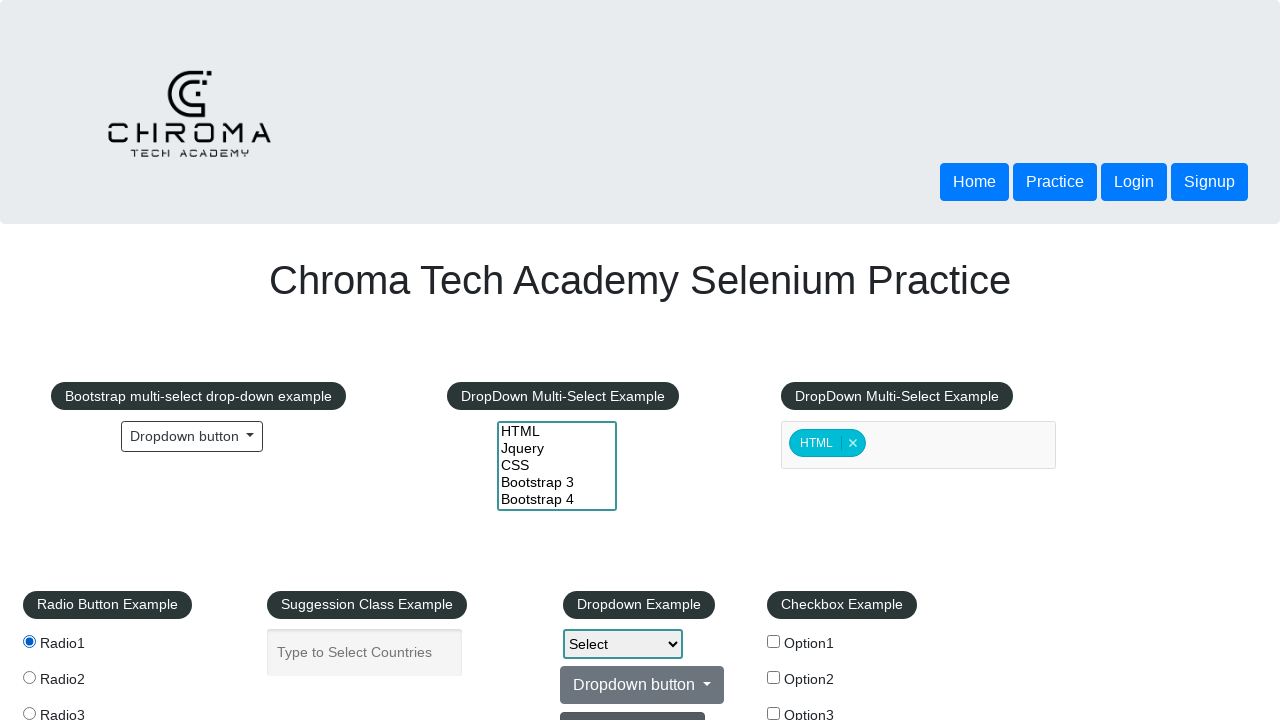

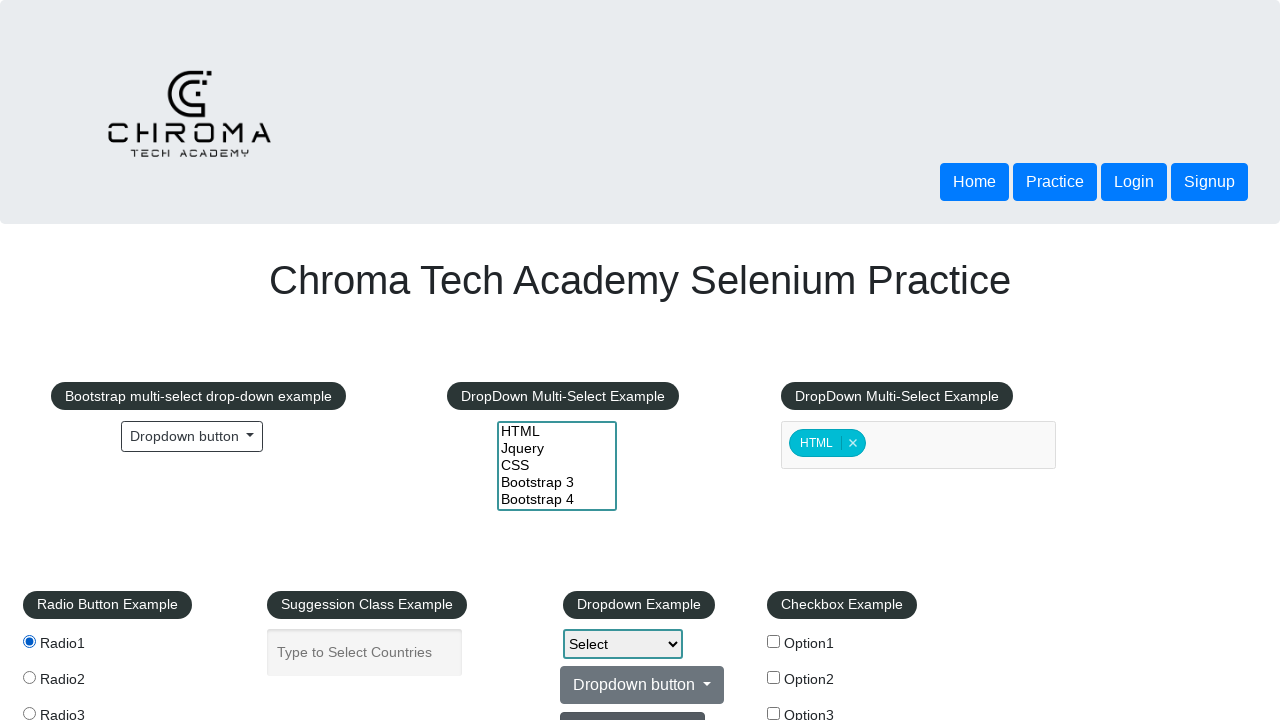